Tests JavaScript alert handling by clicking a button that triggers an alert and then accepting the alert dialog

Starting URL: https://demoqa.com/alerts

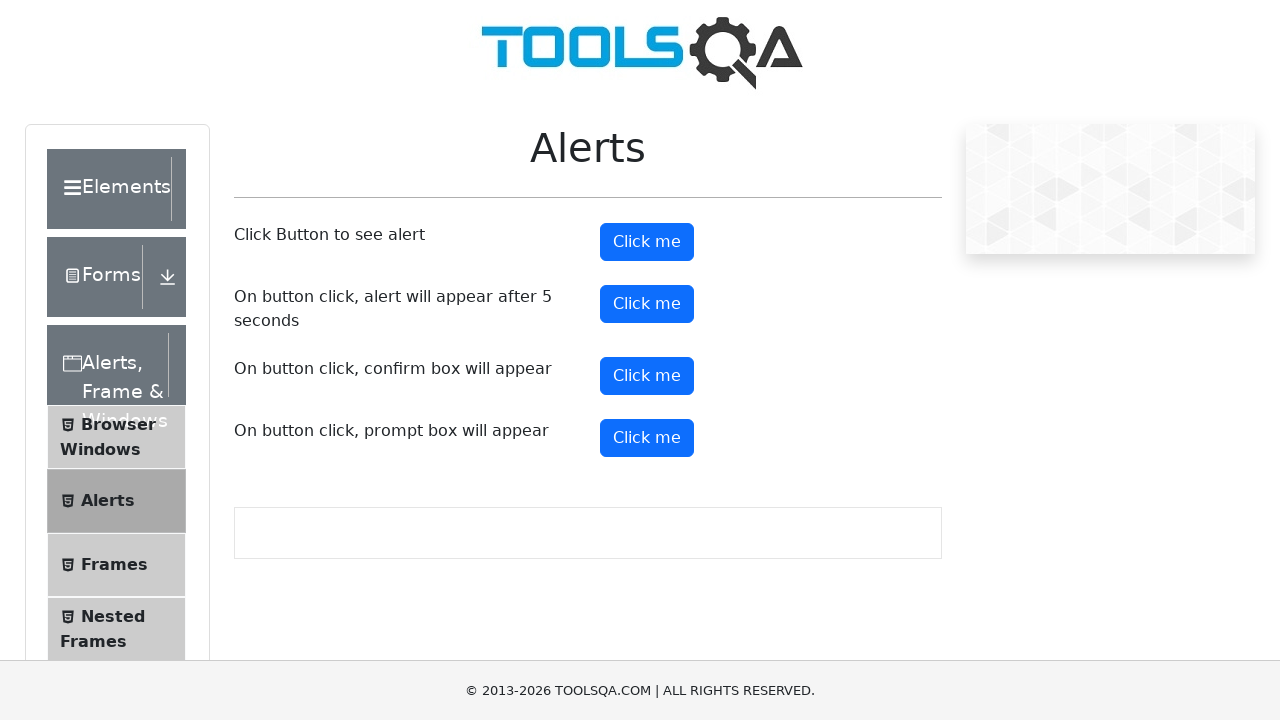

Clicked button to trigger JavaScript alert at (647, 242) on button#alertButton
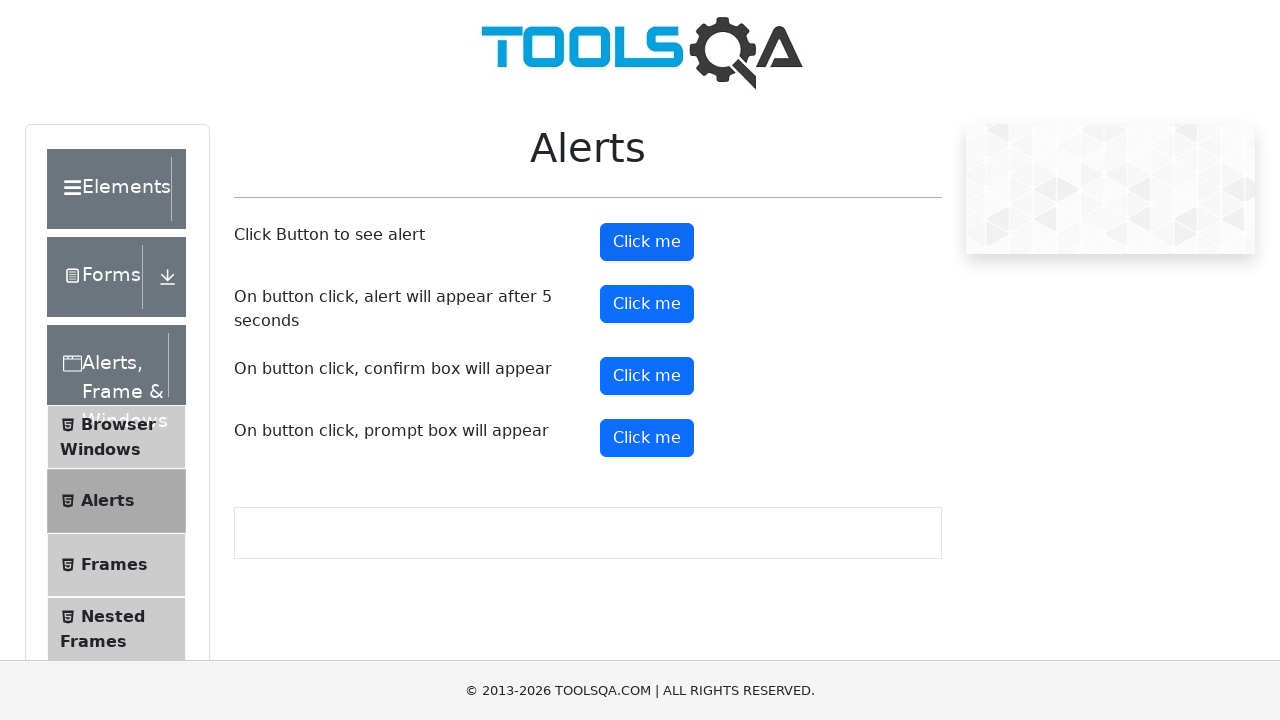

Set up dialog handler to accept alert
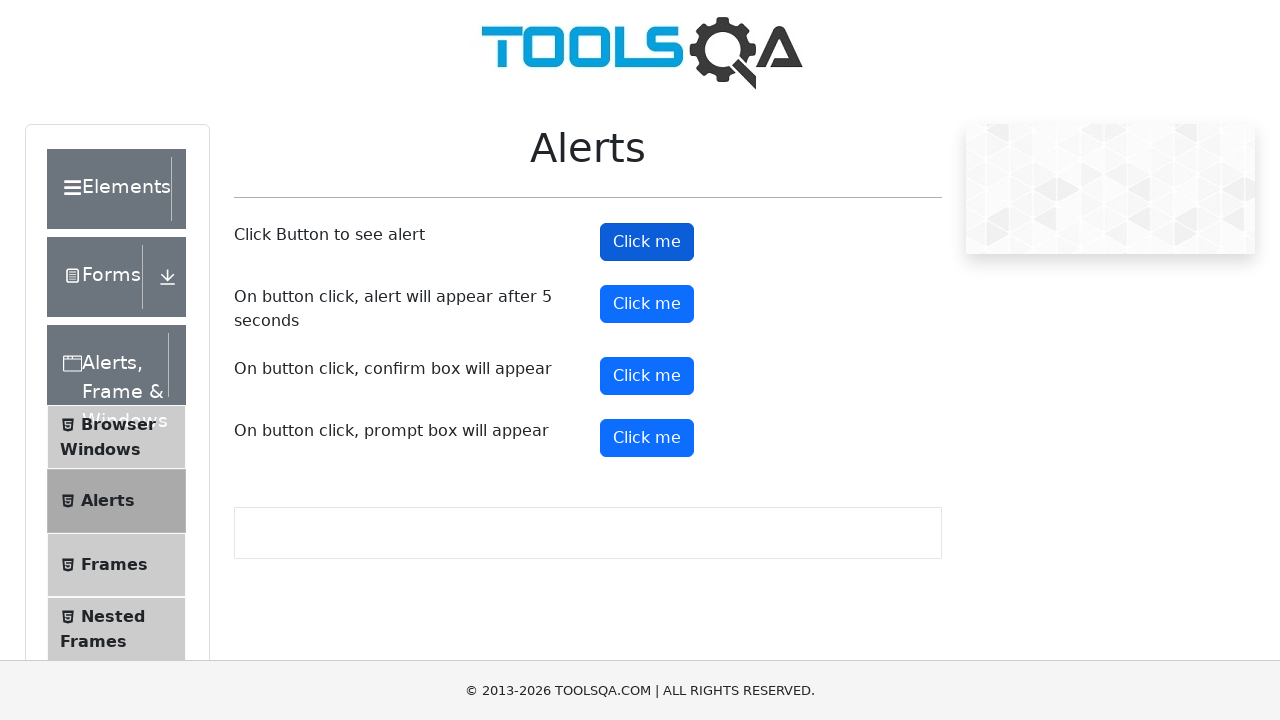

Waited for alert interaction to complete
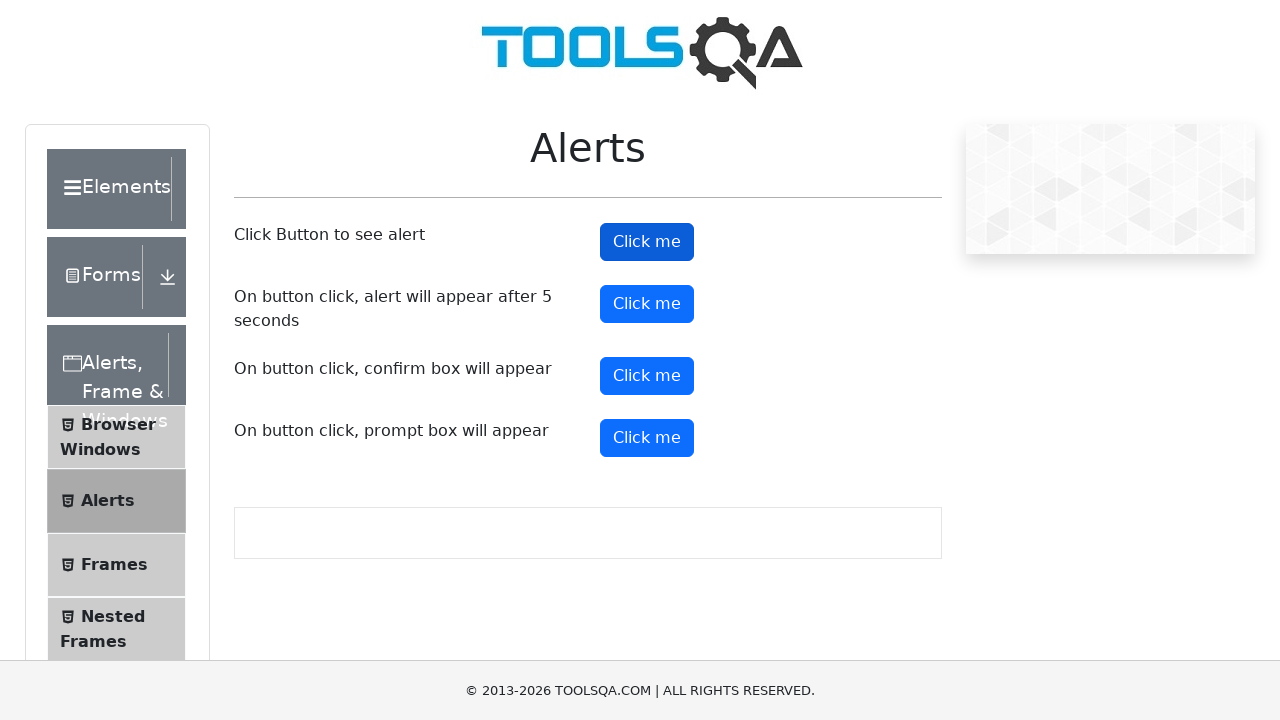

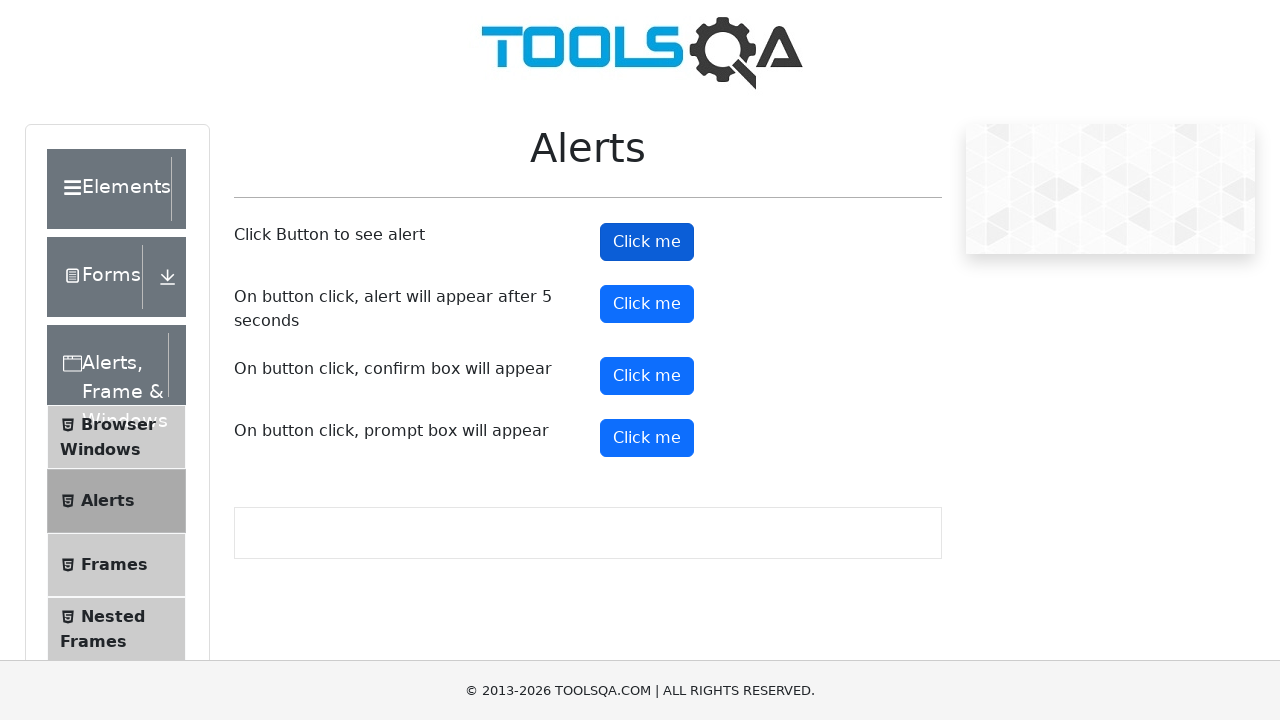